Verifies the title of the login page

Starting URL: https://opensource-demo.orangehrmlive.com/

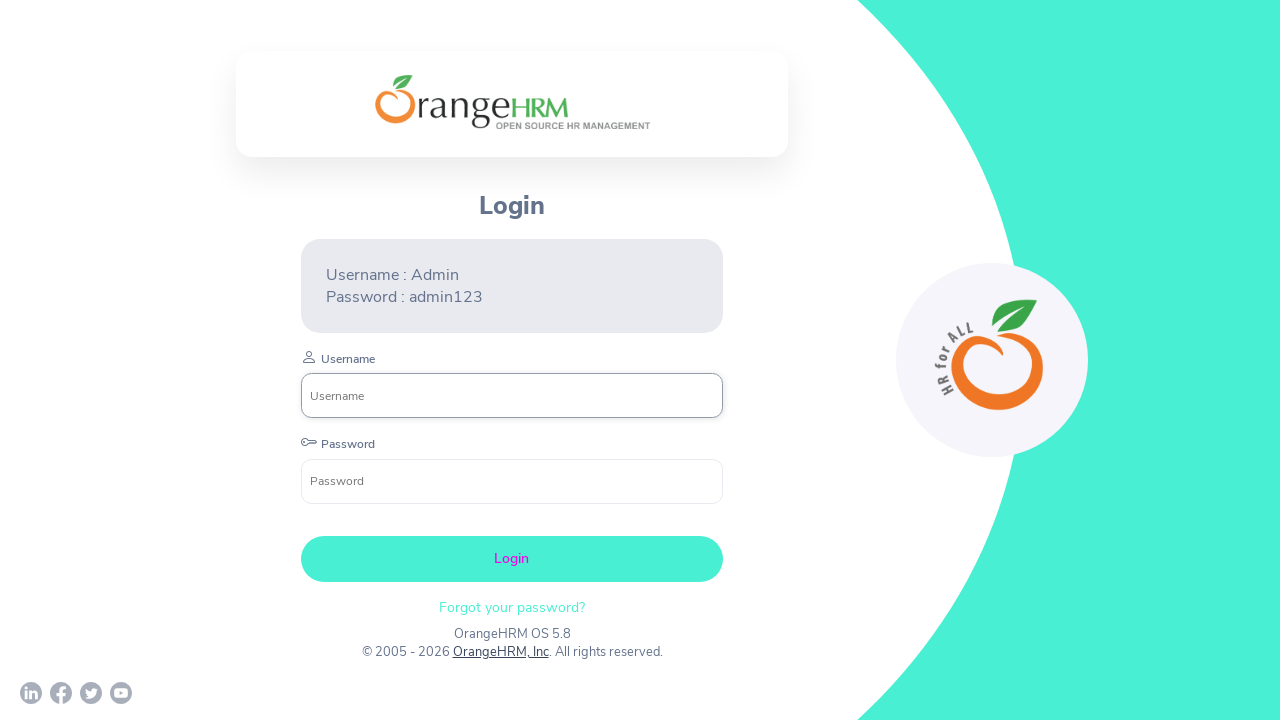

Verified that login page title is 'OrangeHRM'
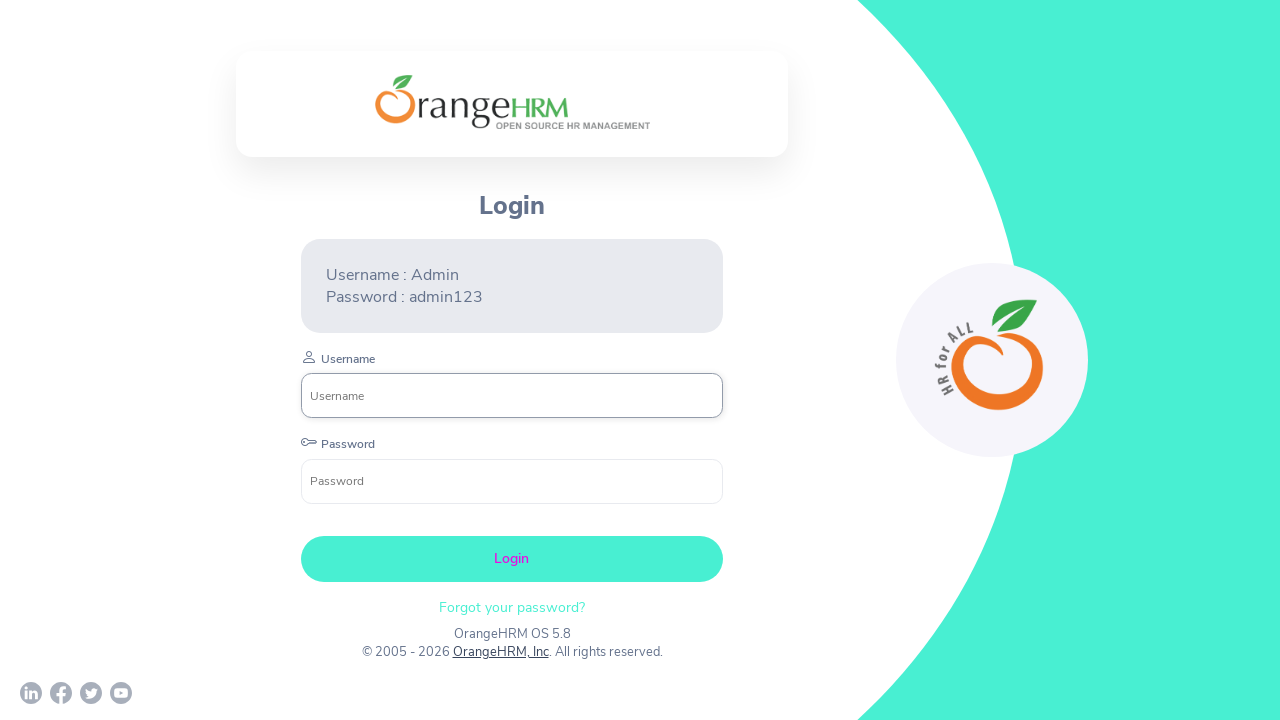

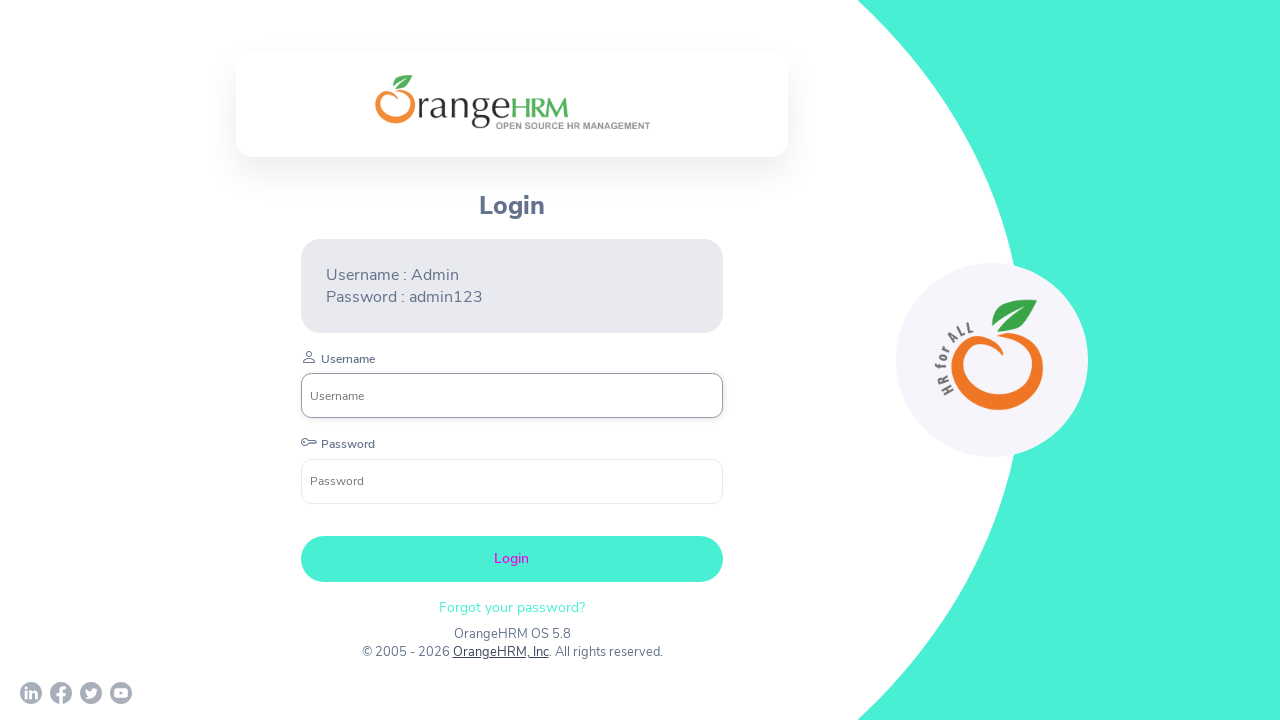